Tests hover functionality by hovering over the first avatar on the page and verifying that the caption/additional user information becomes visible.

Starting URL: http://the-internet.herokuapp.com/hovers

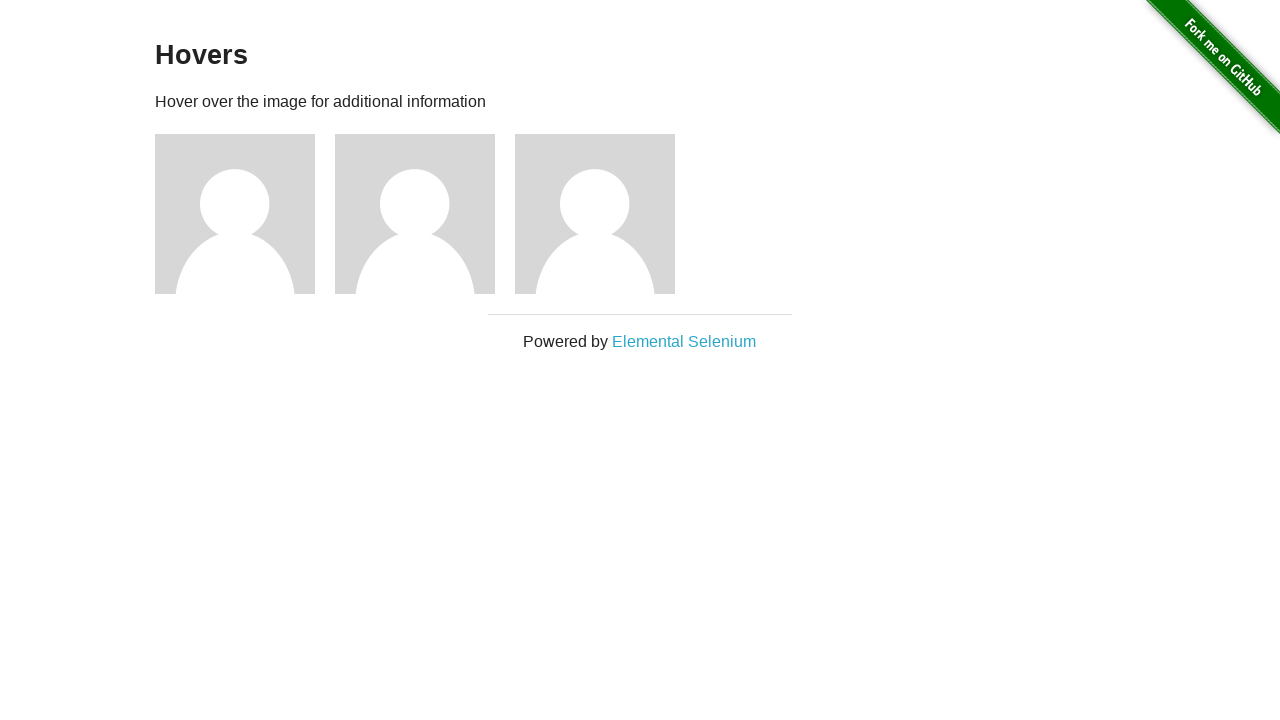

Located the first avatar figure element
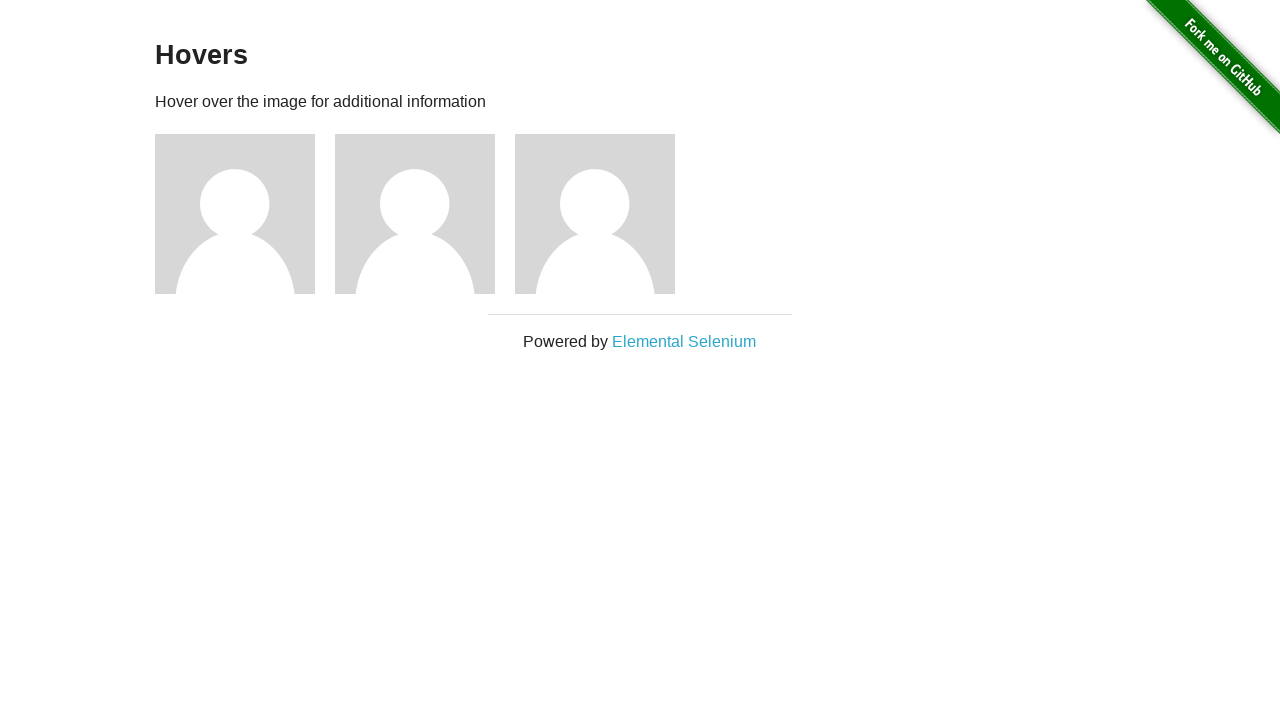

Hovered over the first avatar to trigger hover effect at (245, 214) on .figure >> nth=0
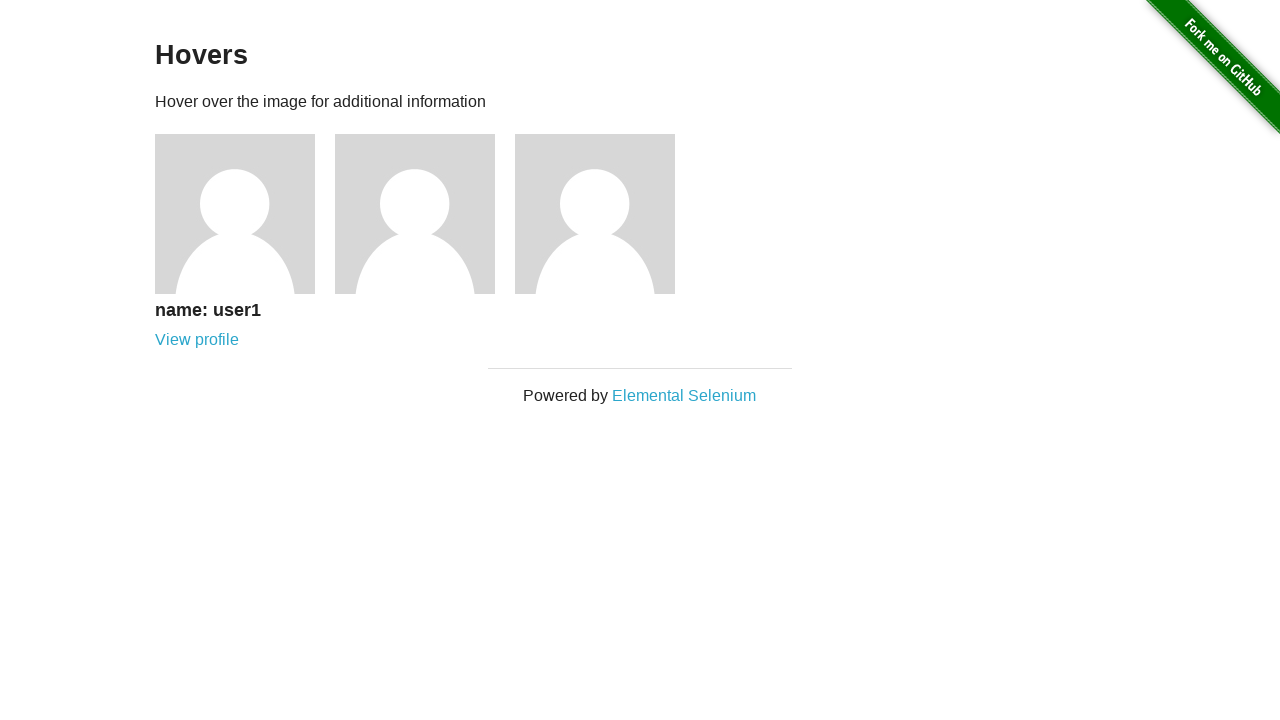

Waited for figcaption to become visible
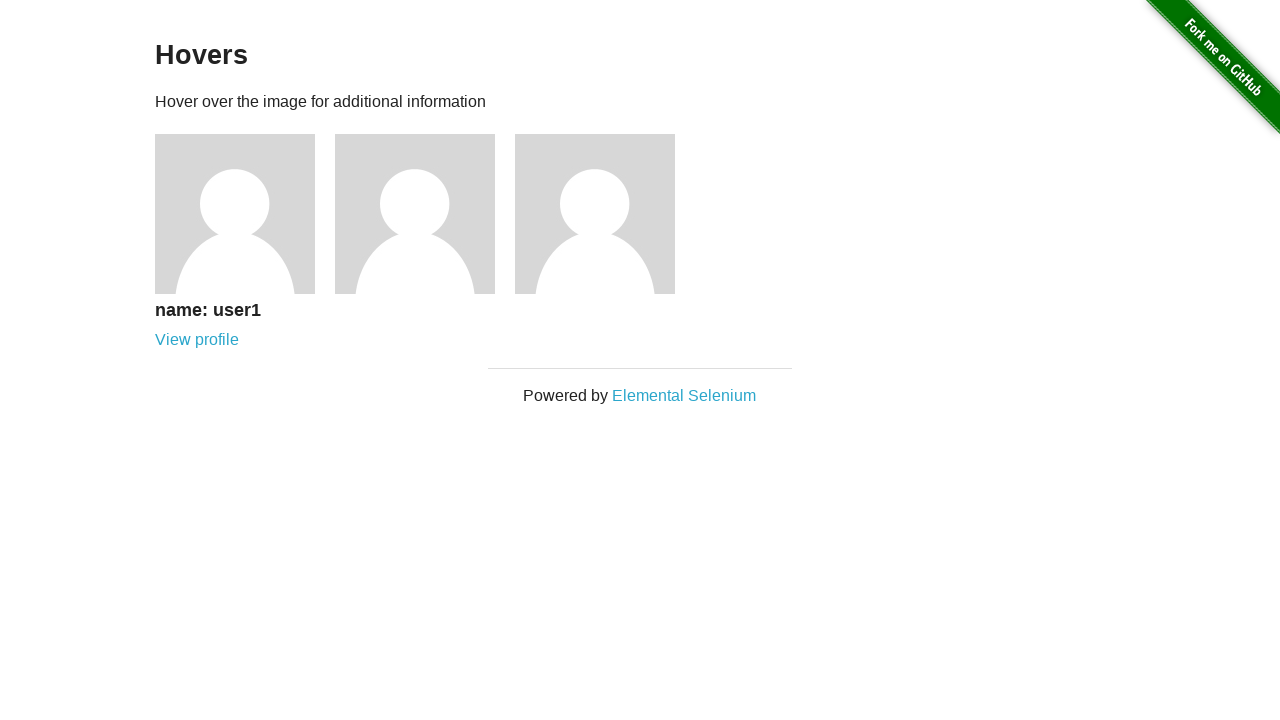

Verified that the figcaption is visible
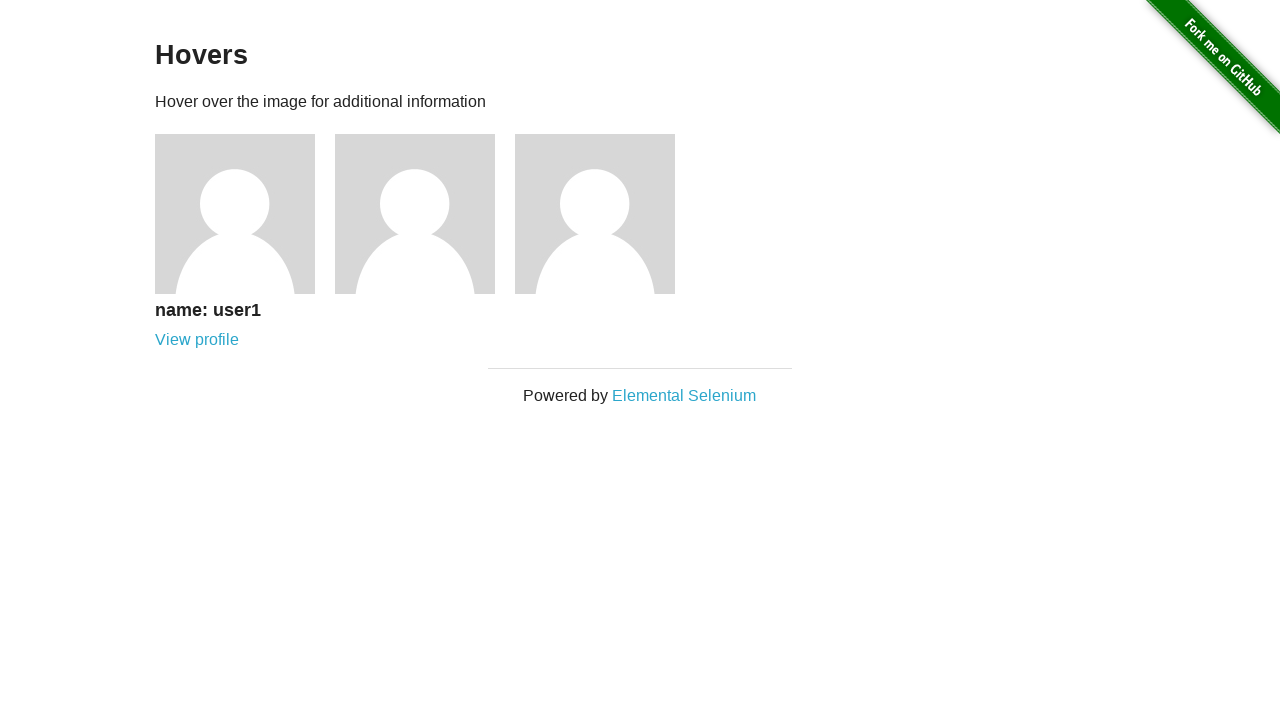

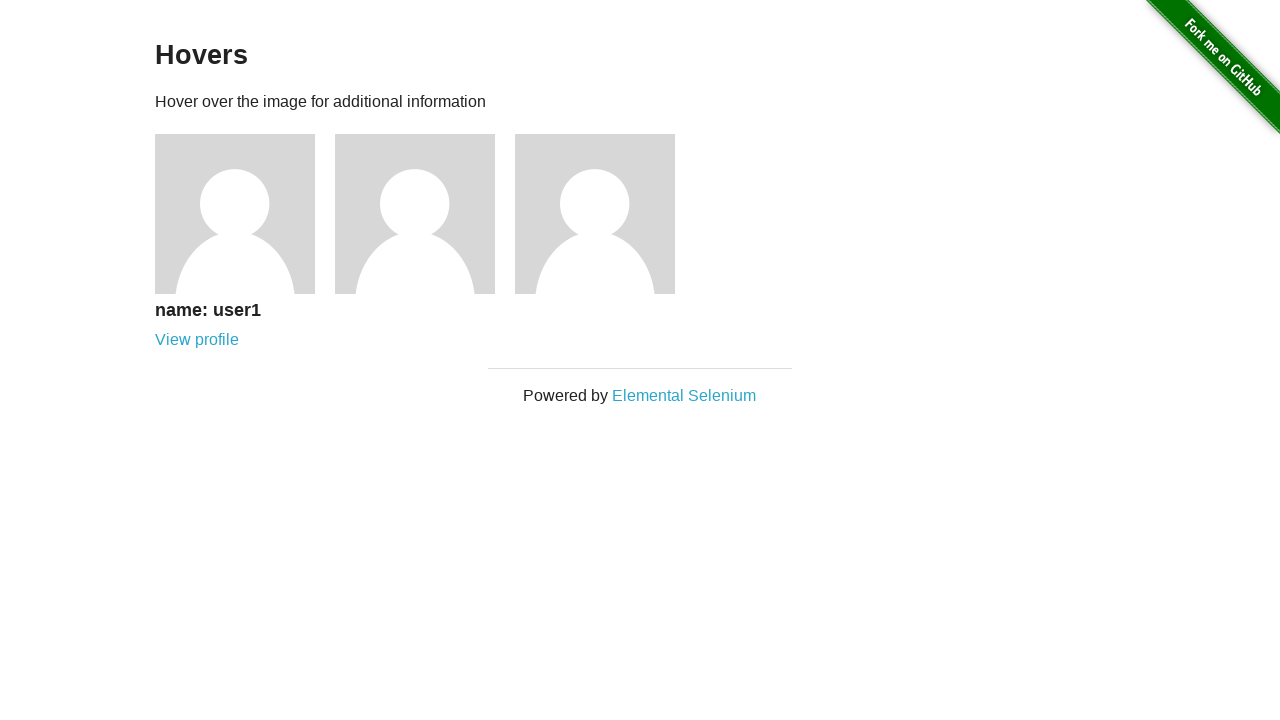